Tests explicit wait functionality by clicking a resend button and waiting for a message element to become visible

Starting URL: https://eviltester.github.io/supportclasses/#2000

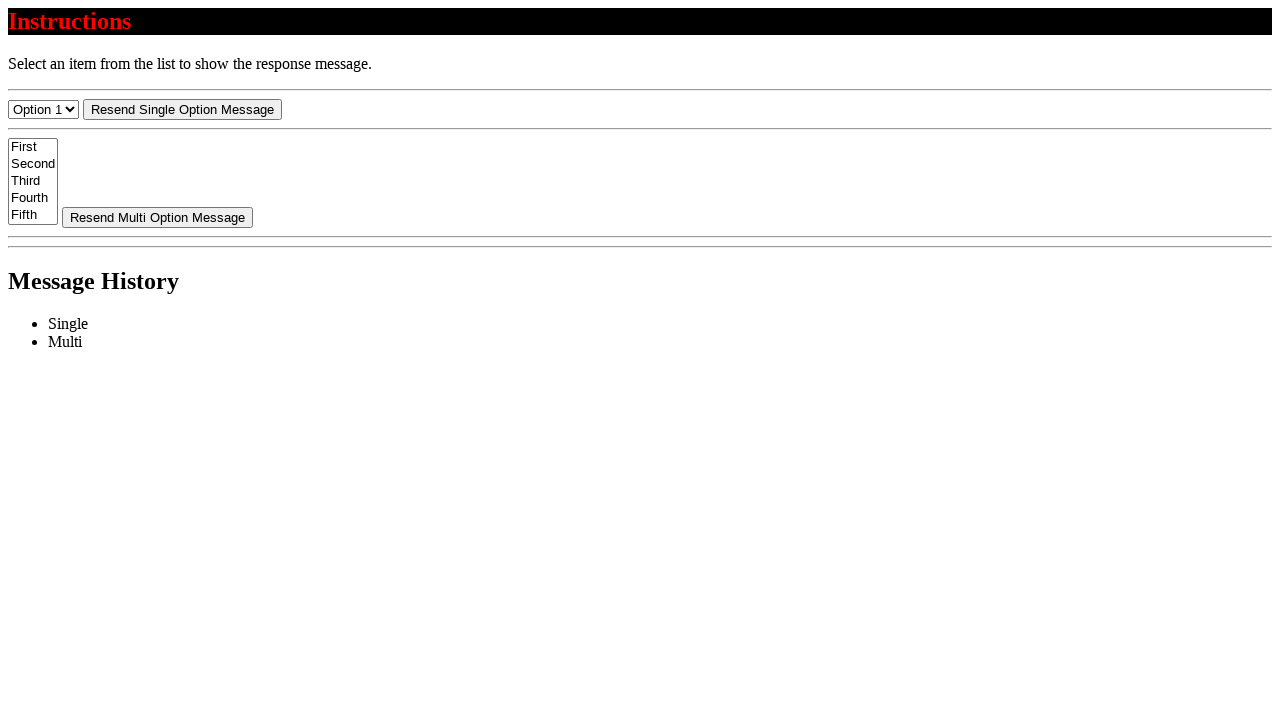

Navigated to explicit wait test page
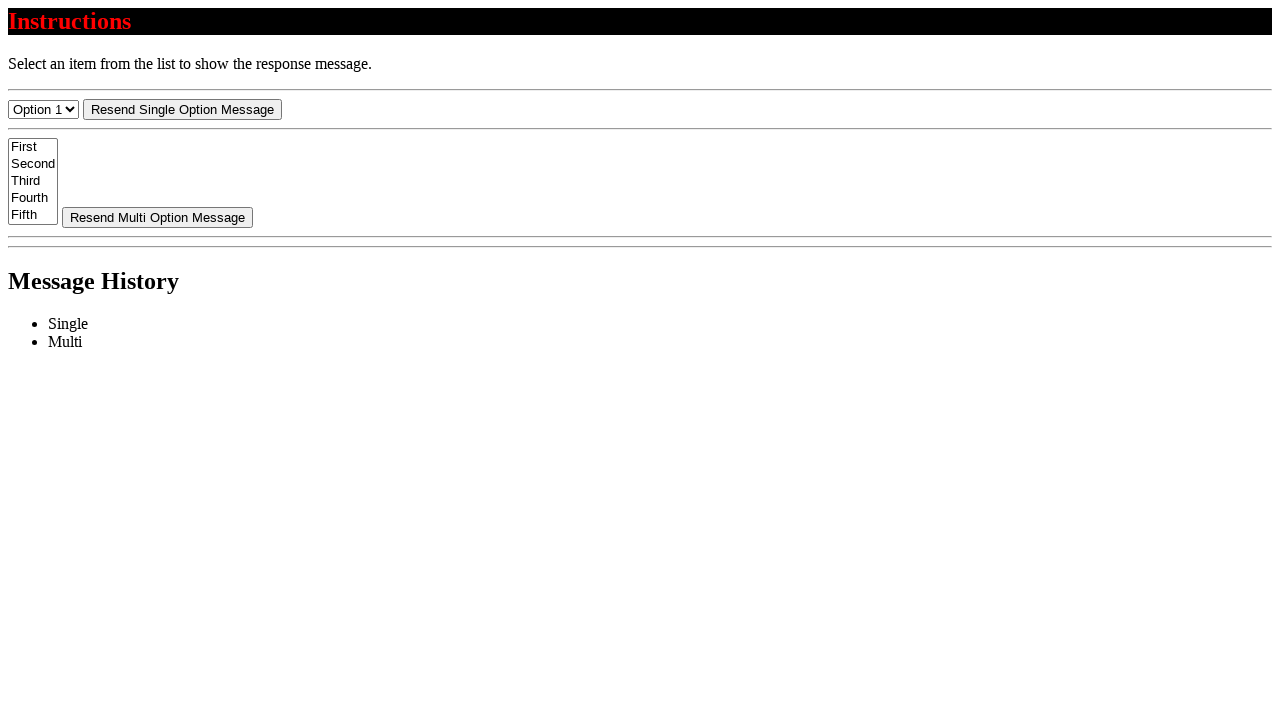

Clicked resend button at (182, 109) on #resend-select
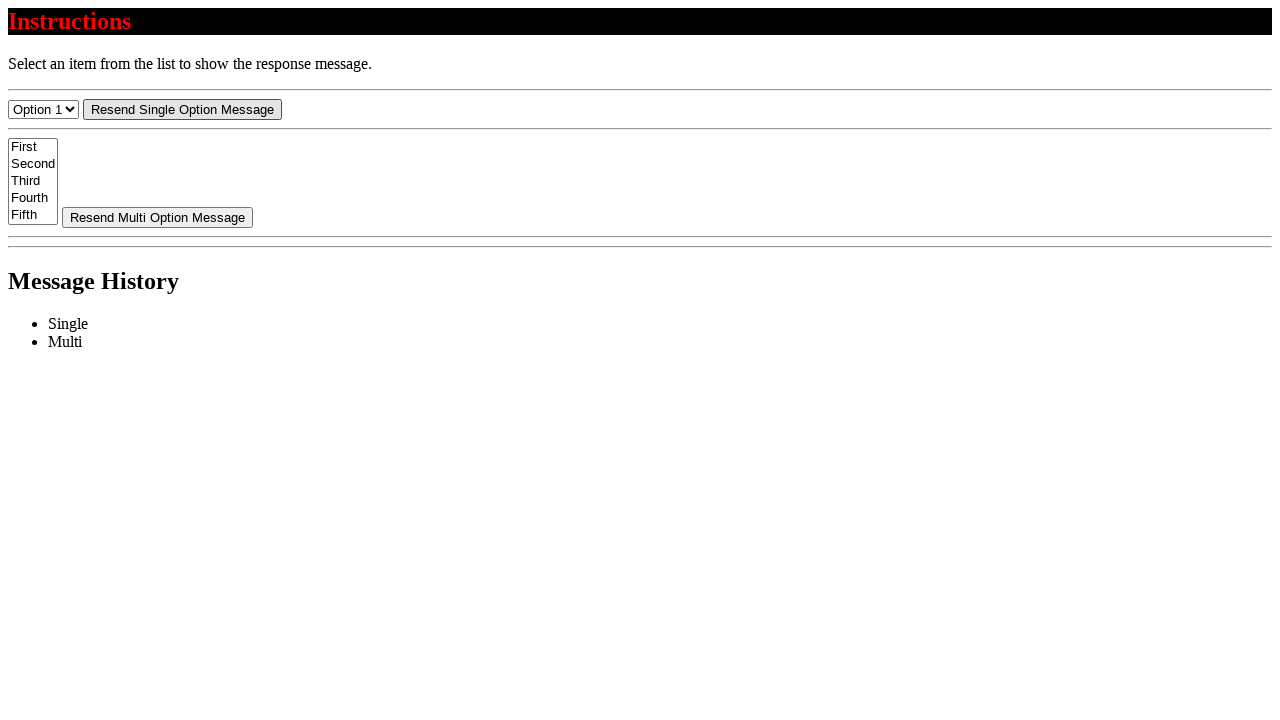

Message element became visible after resend
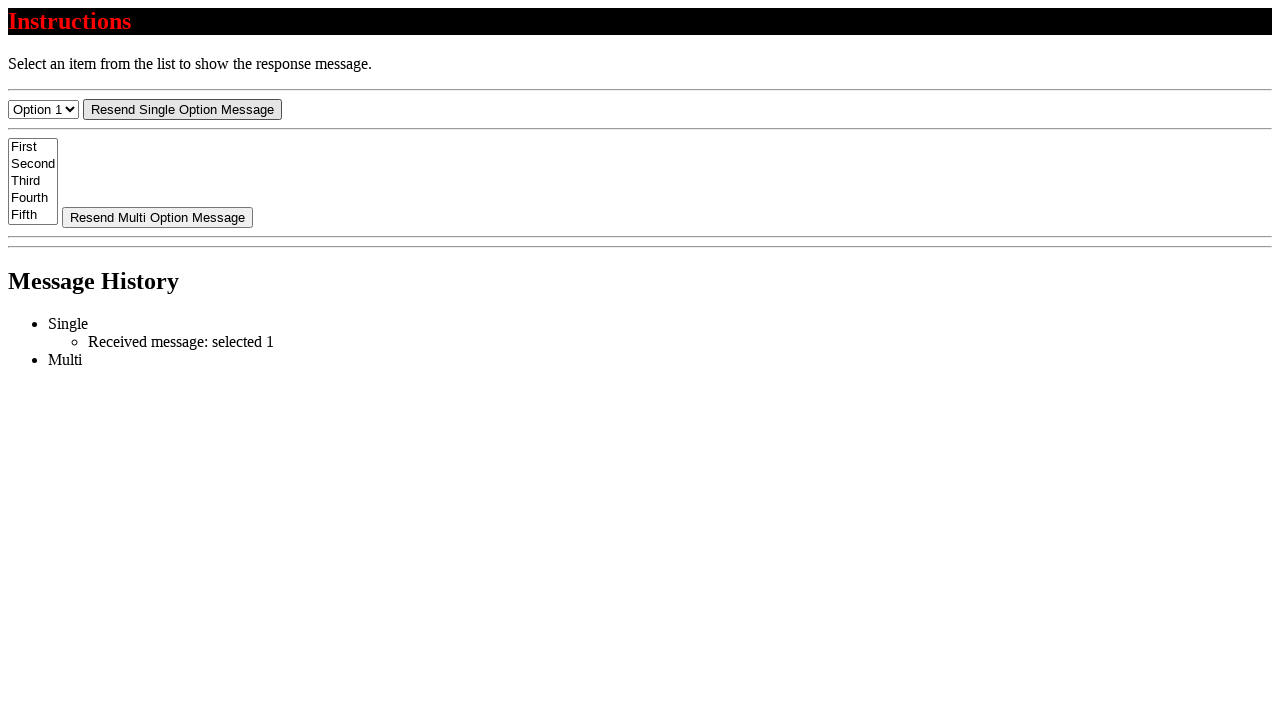

Located message element
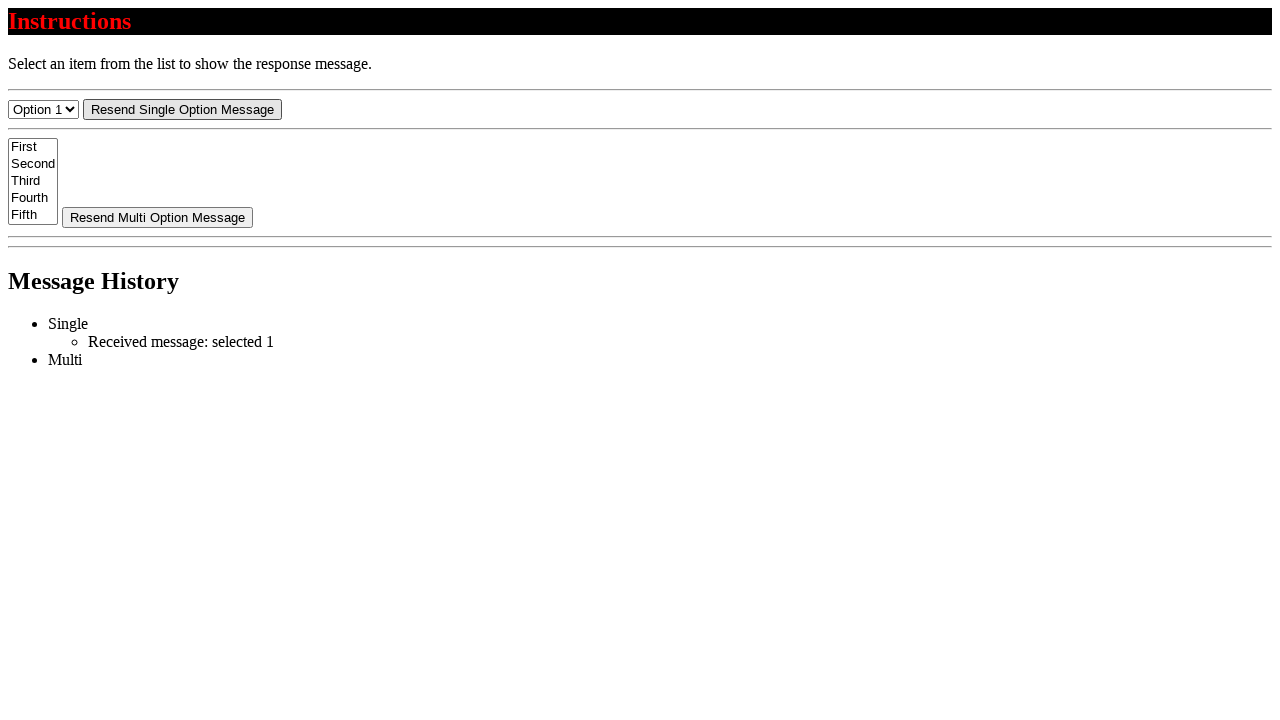

Verified message element is visible
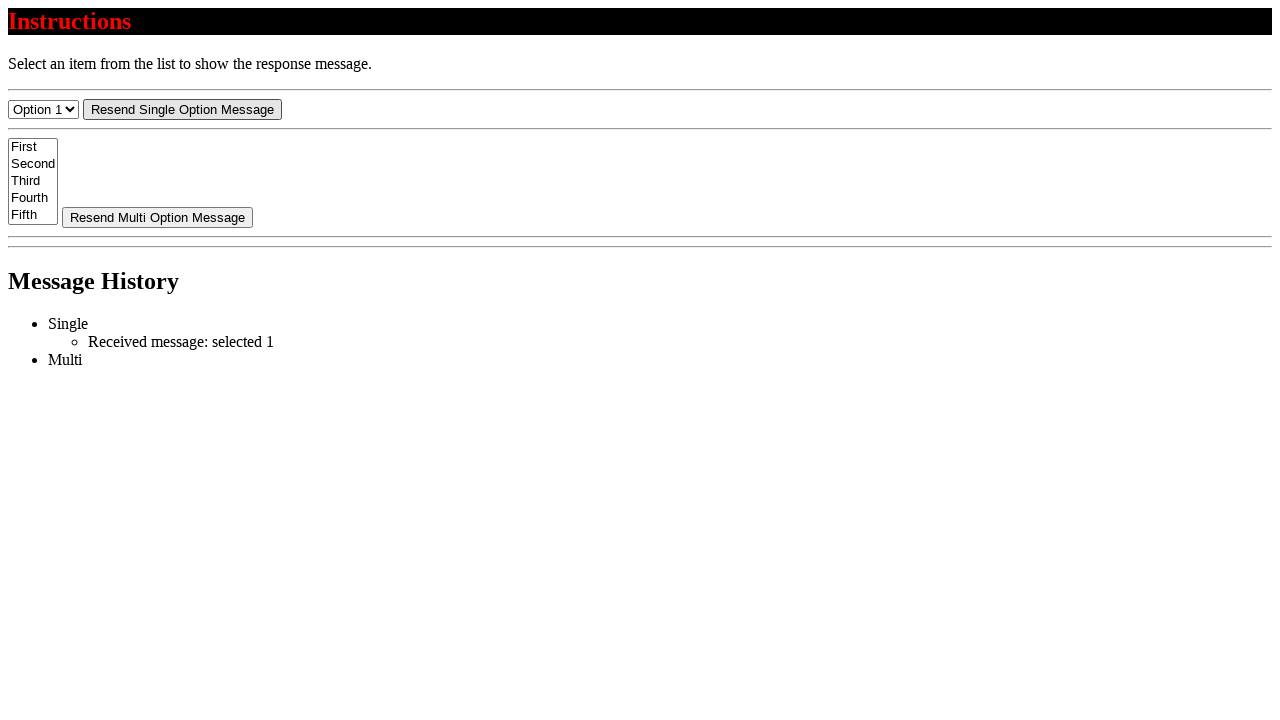

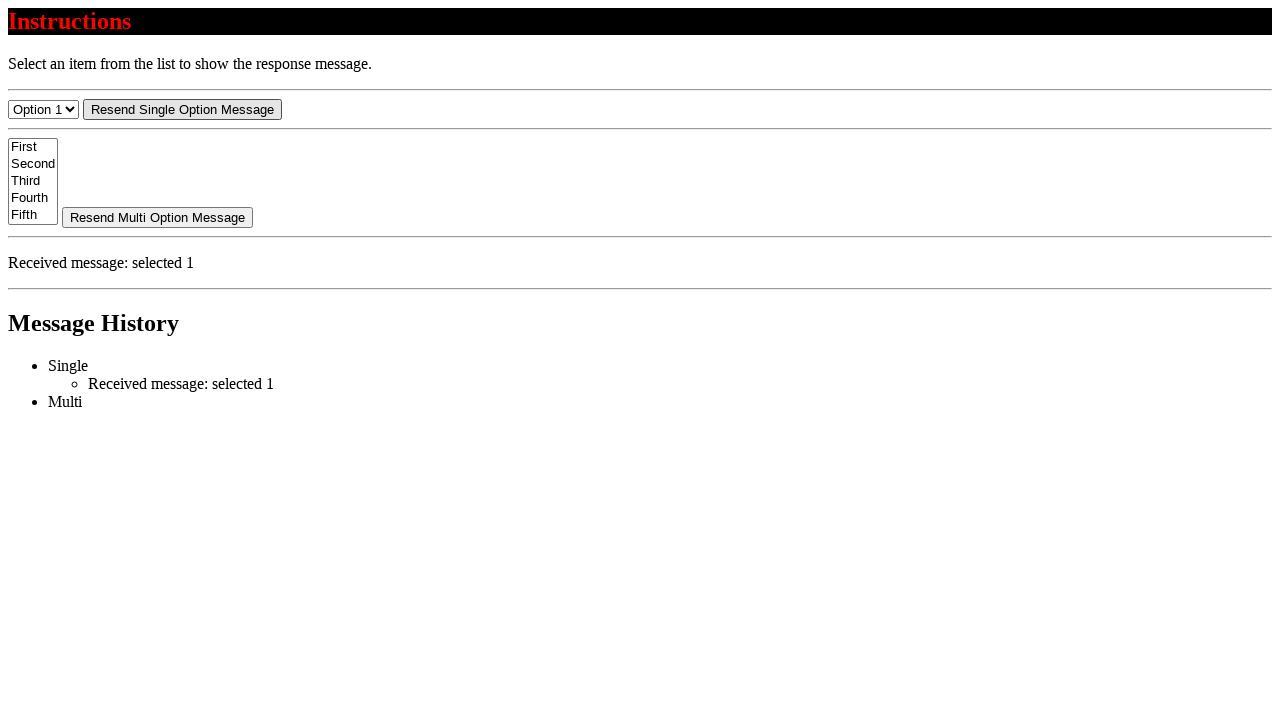